Tests that the currently applied filter is highlighted with selected class

Starting URL: https://demo.playwright.dev/todomvc

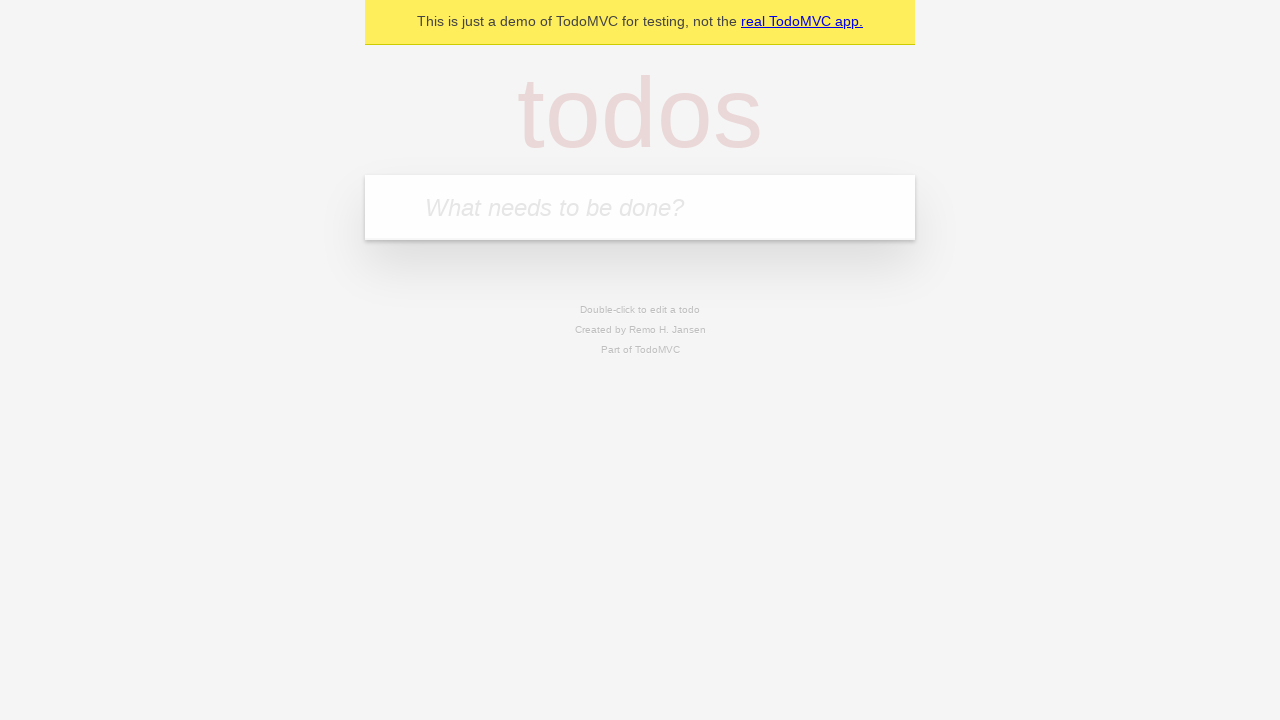

Filled todo input with 'buy some cheese' on internal:attr=[placeholder="What needs to be done?"i]
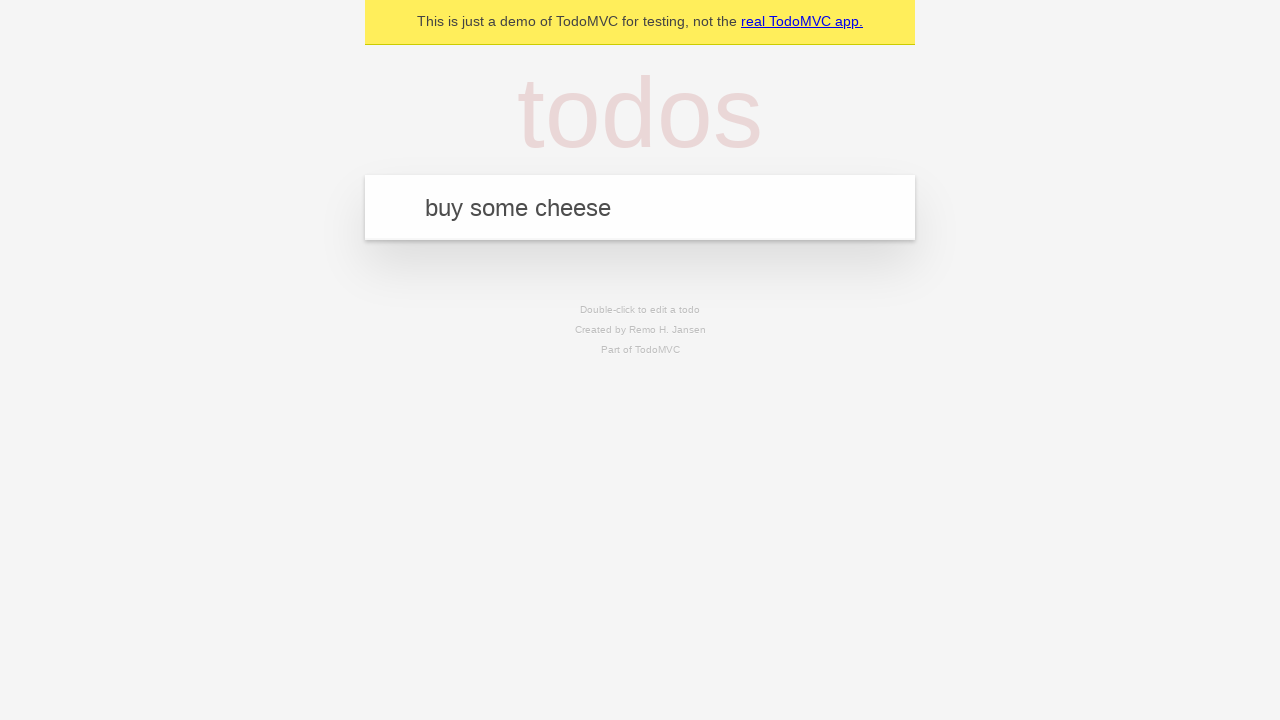

Pressed Enter to create first todo on internal:attr=[placeholder="What needs to be done?"i]
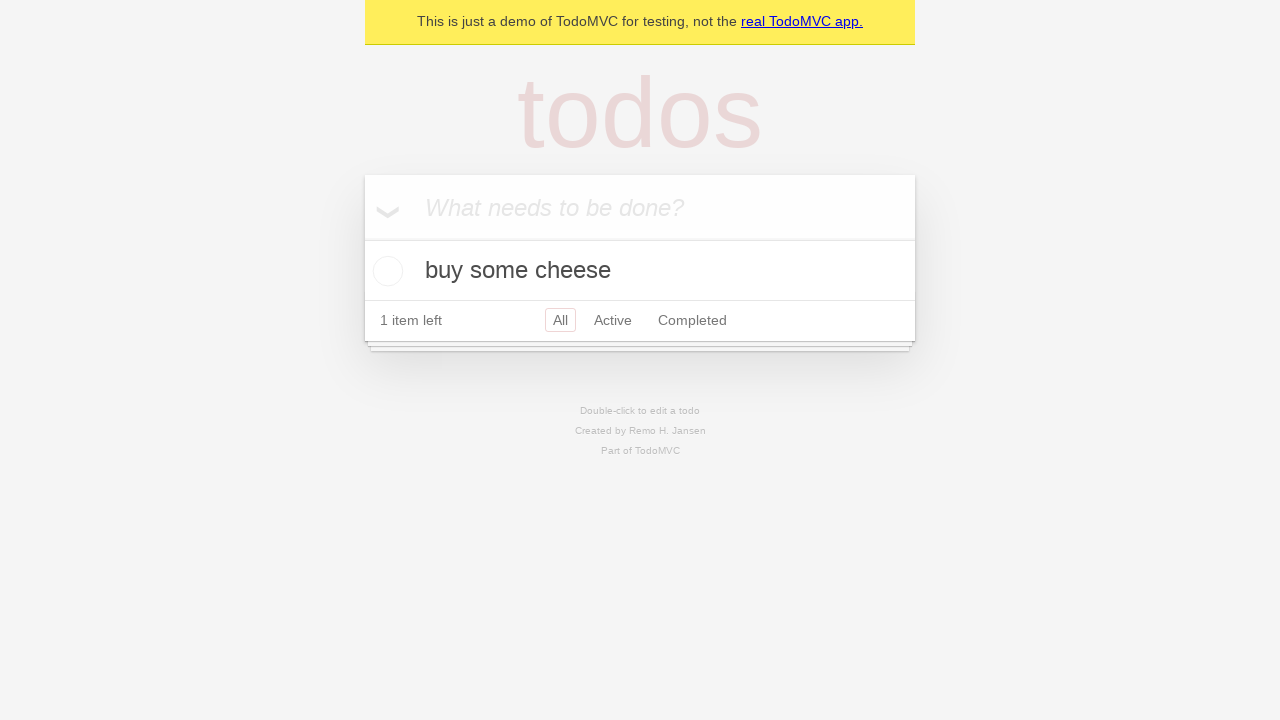

Filled todo input with 'feed the cat' on internal:attr=[placeholder="What needs to be done?"i]
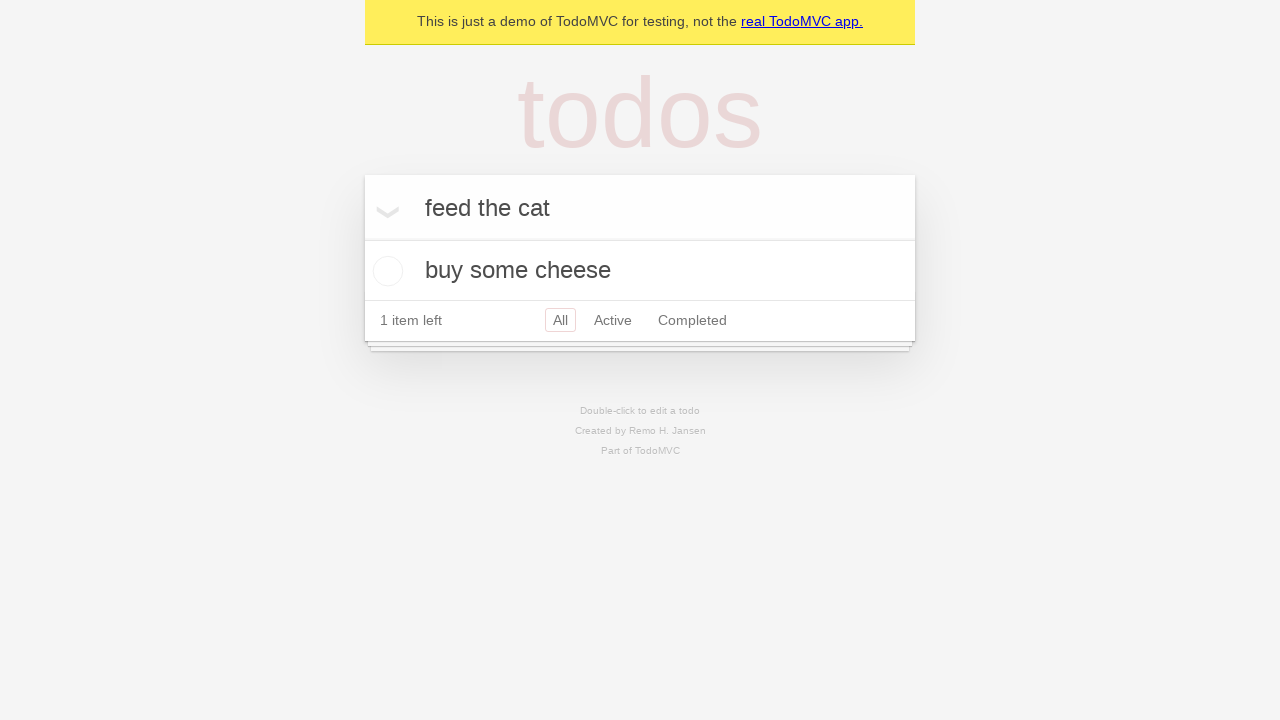

Pressed Enter to create second todo on internal:attr=[placeholder="What needs to be done?"i]
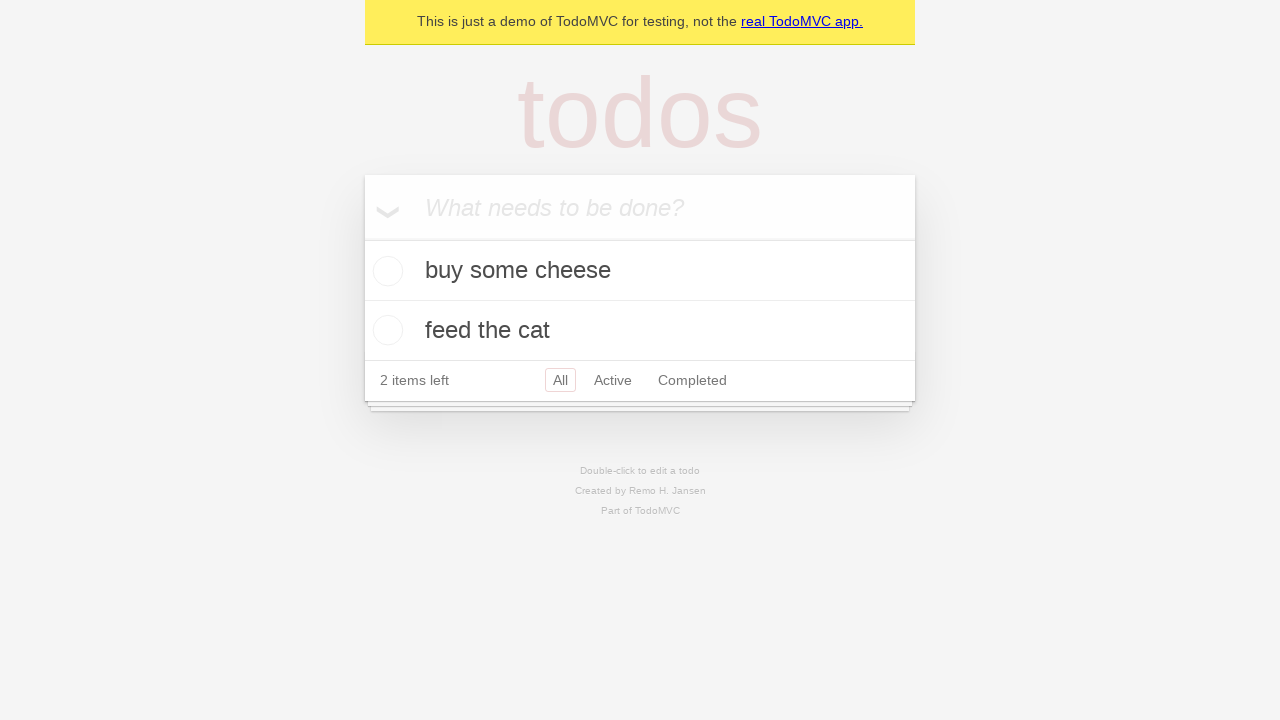

Filled todo input with 'book a doctors appointment' on internal:attr=[placeholder="What needs to be done?"i]
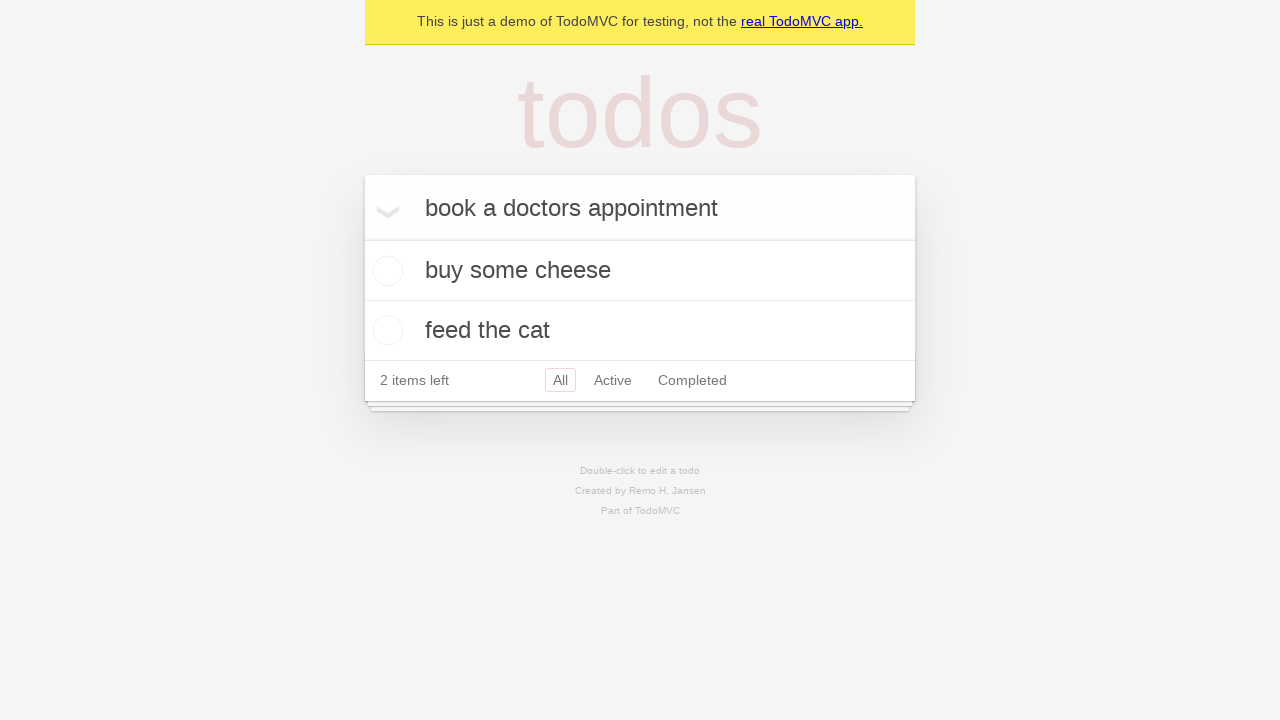

Pressed Enter to create third todo on internal:attr=[placeholder="What needs to be done?"i]
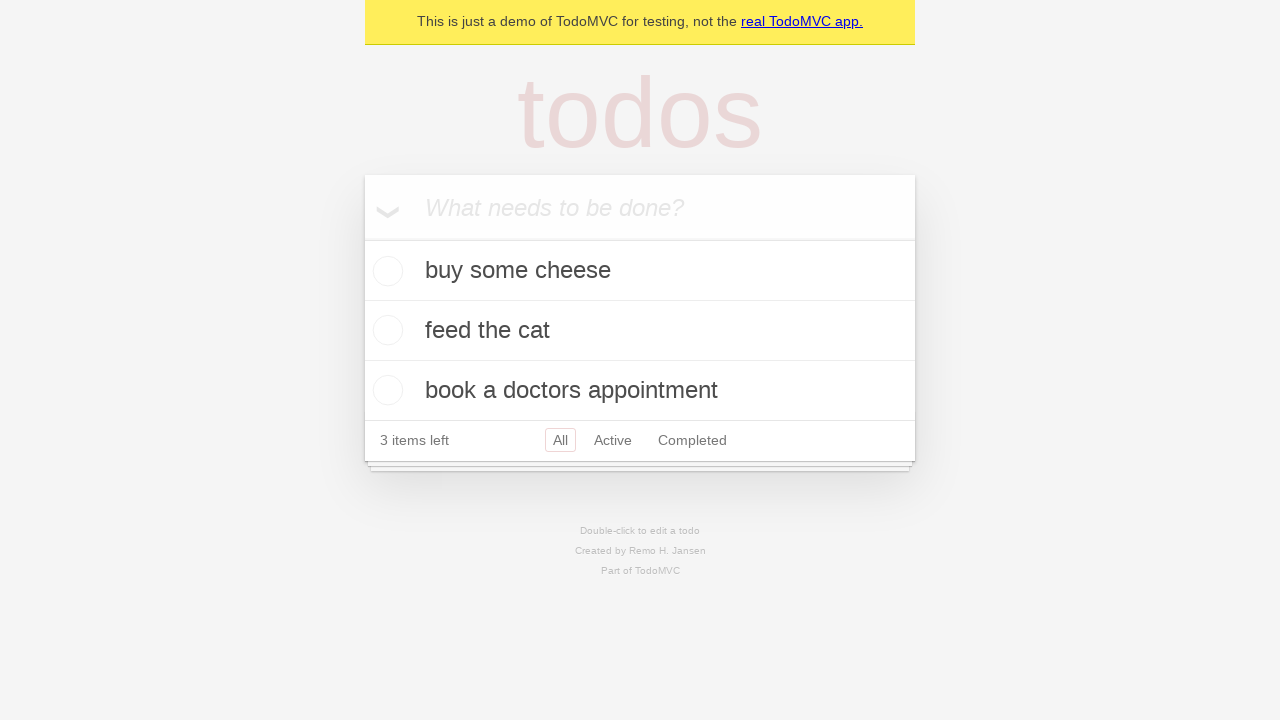

Waited for todo items to be created
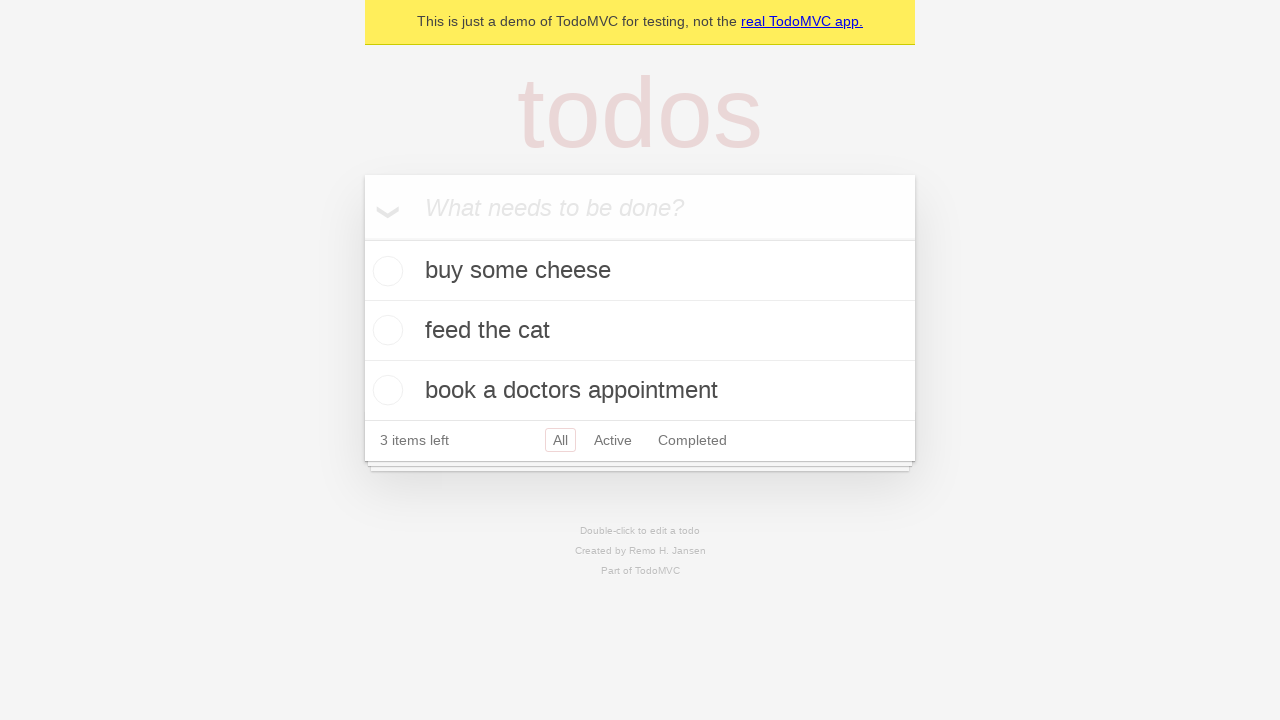

Created locators for Active and Completed filter links
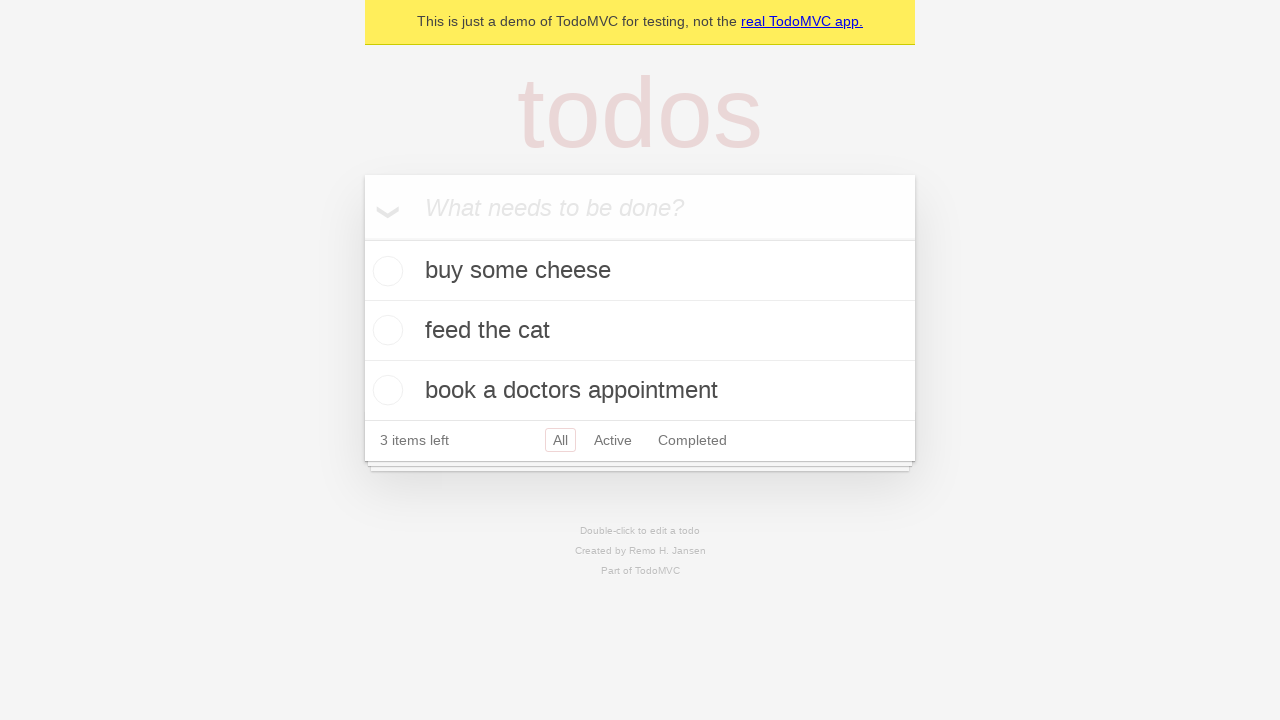

Clicked Active filter to highlight currently applied filter at (613, 440) on internal:role=link[name="Active"i]
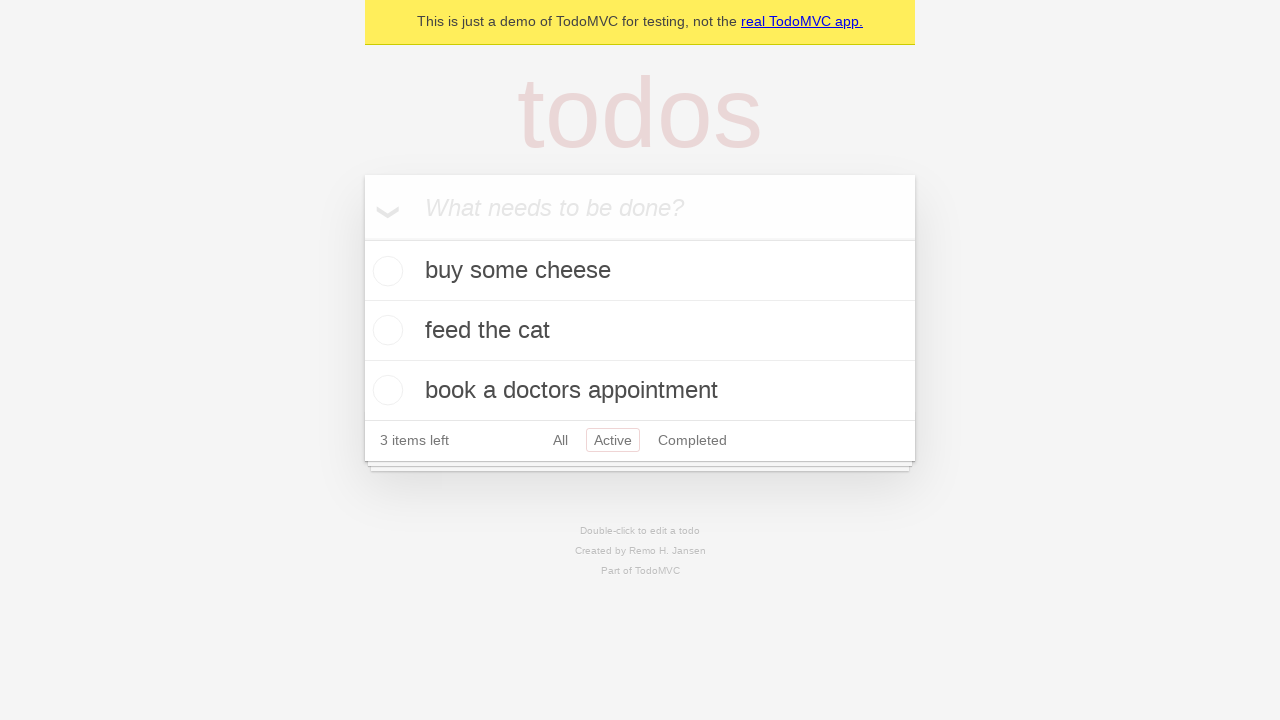

Clicked Completed filter to verify it becomes highlighted with selected class at (692, 440) on internal:role=link[name="Completed"i]
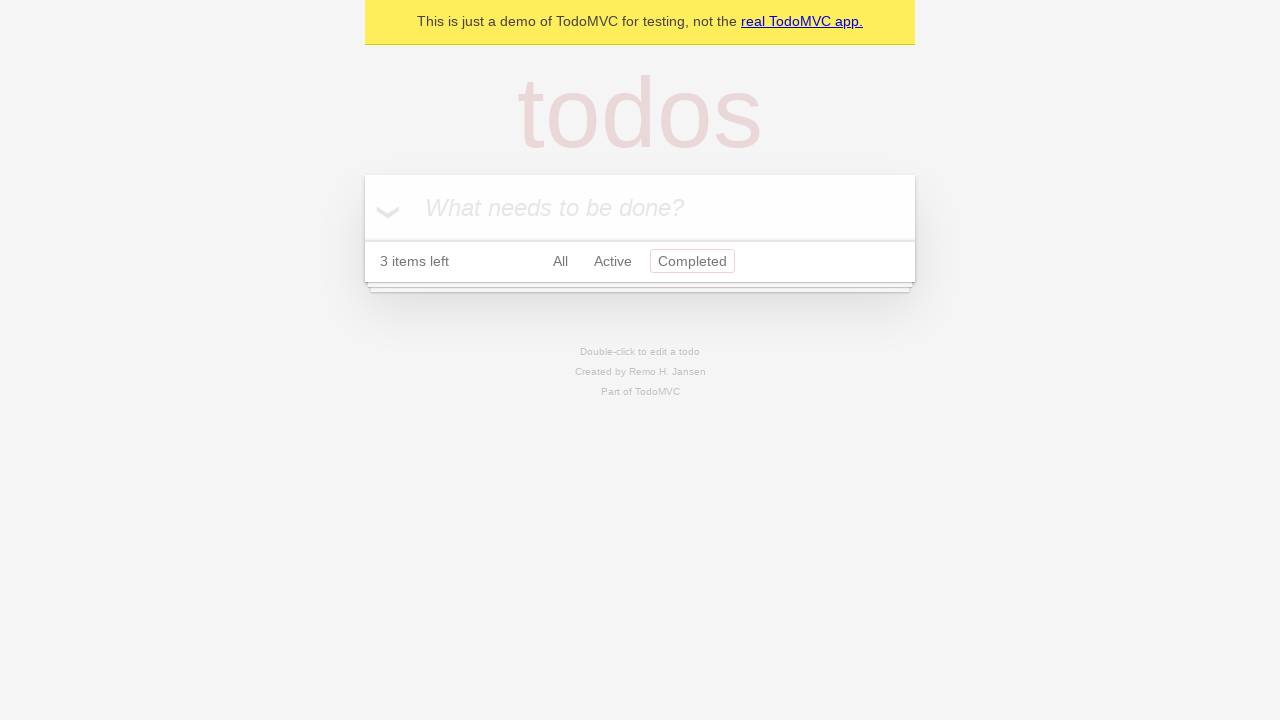

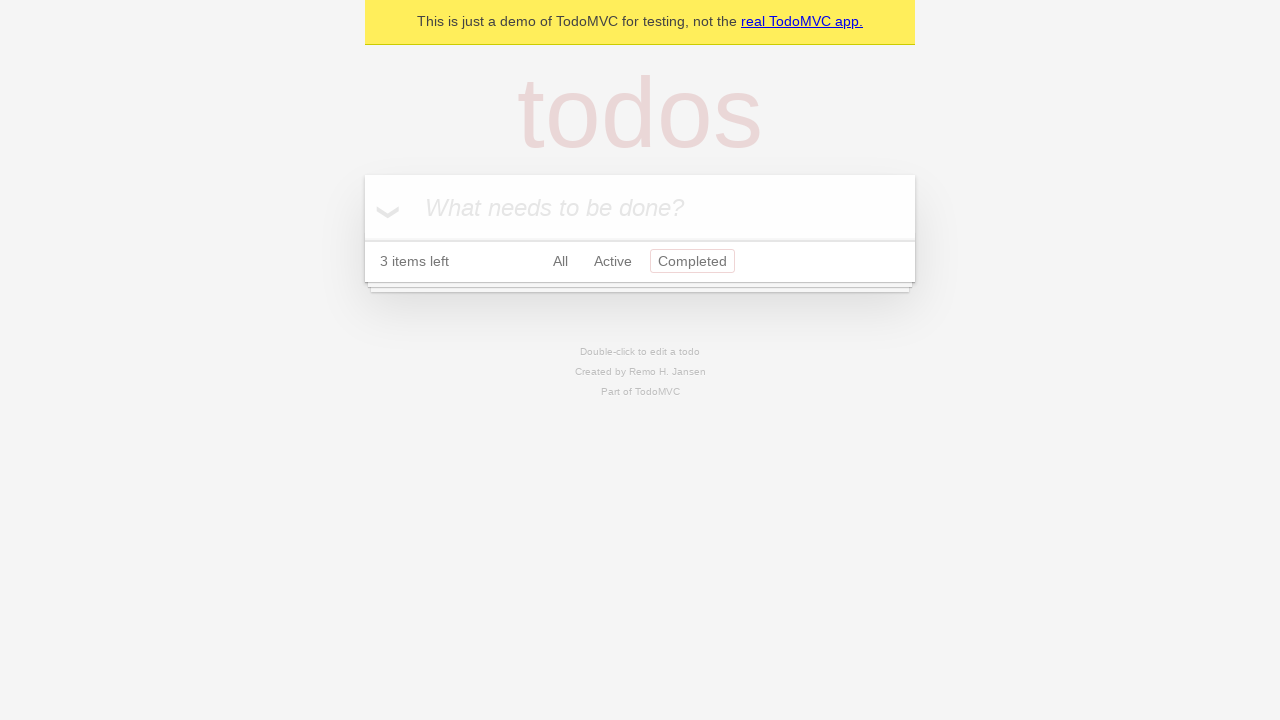